Tests login form validation by submitting a username with an empty password field and verifying the correct error message is displayed

Starting URL: https://www.saucedemo.com

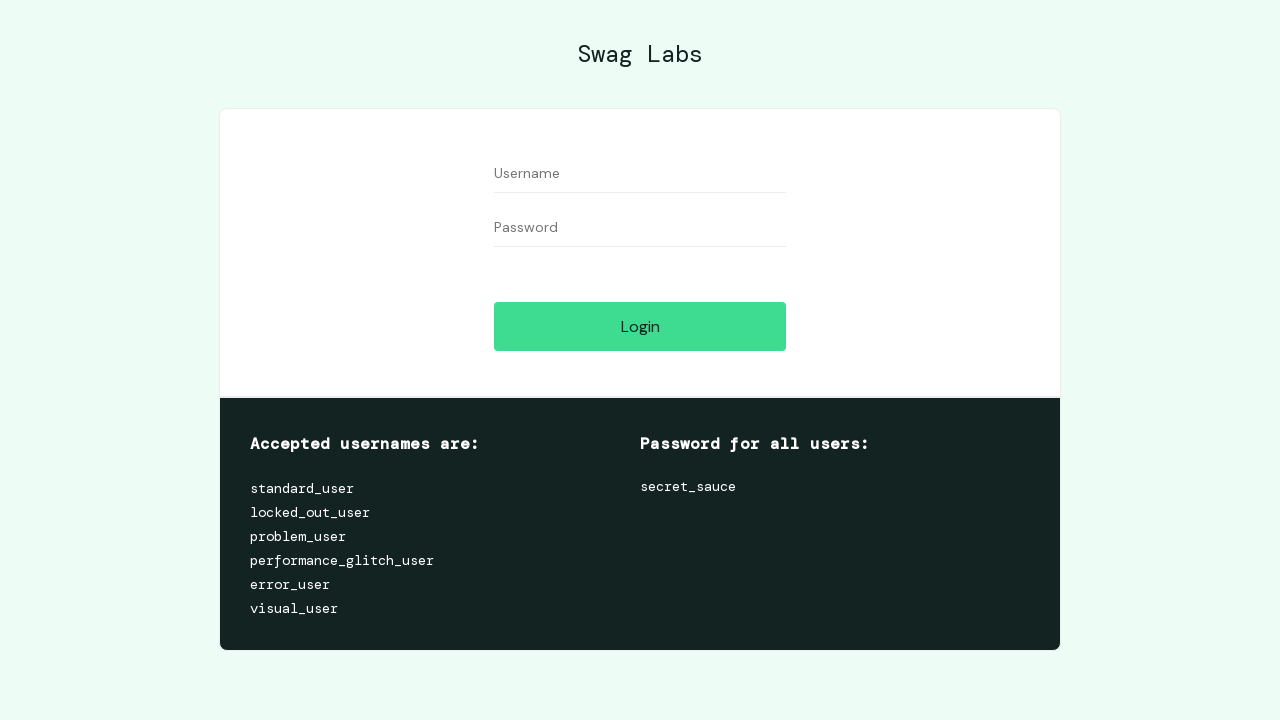

Filled username field with 'standard_user' on #user-name
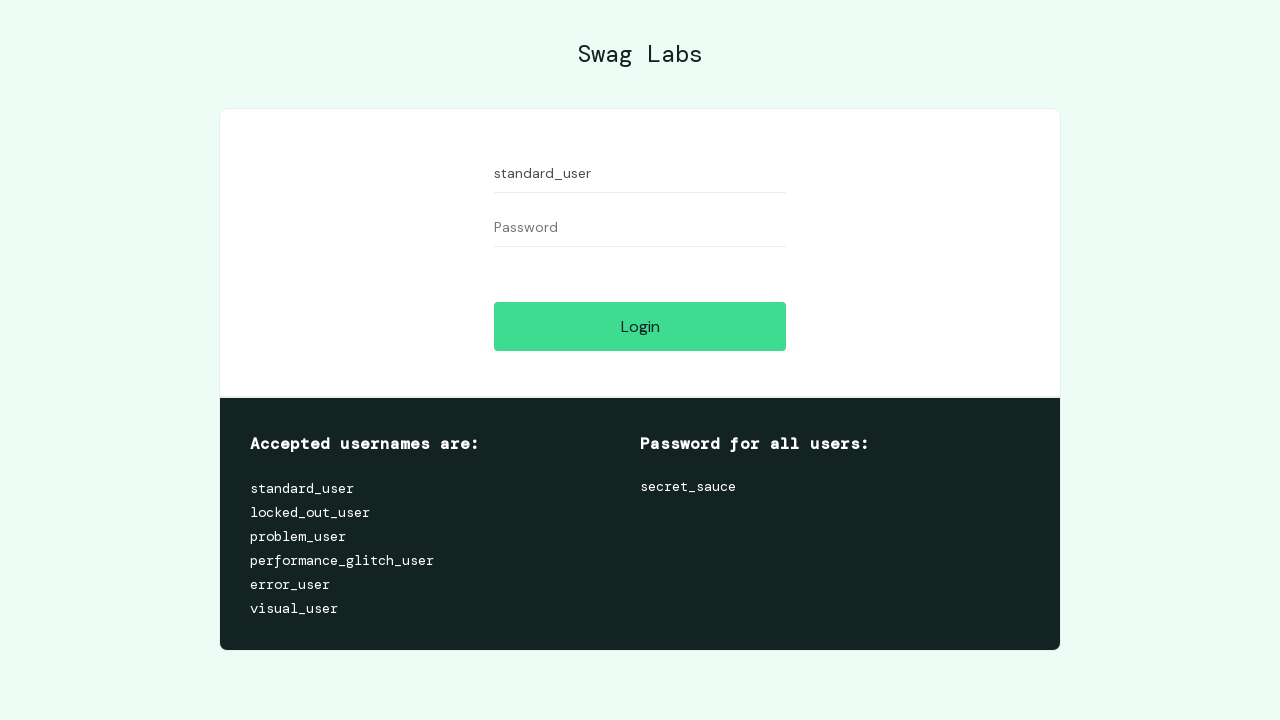

Left password field empty on #password
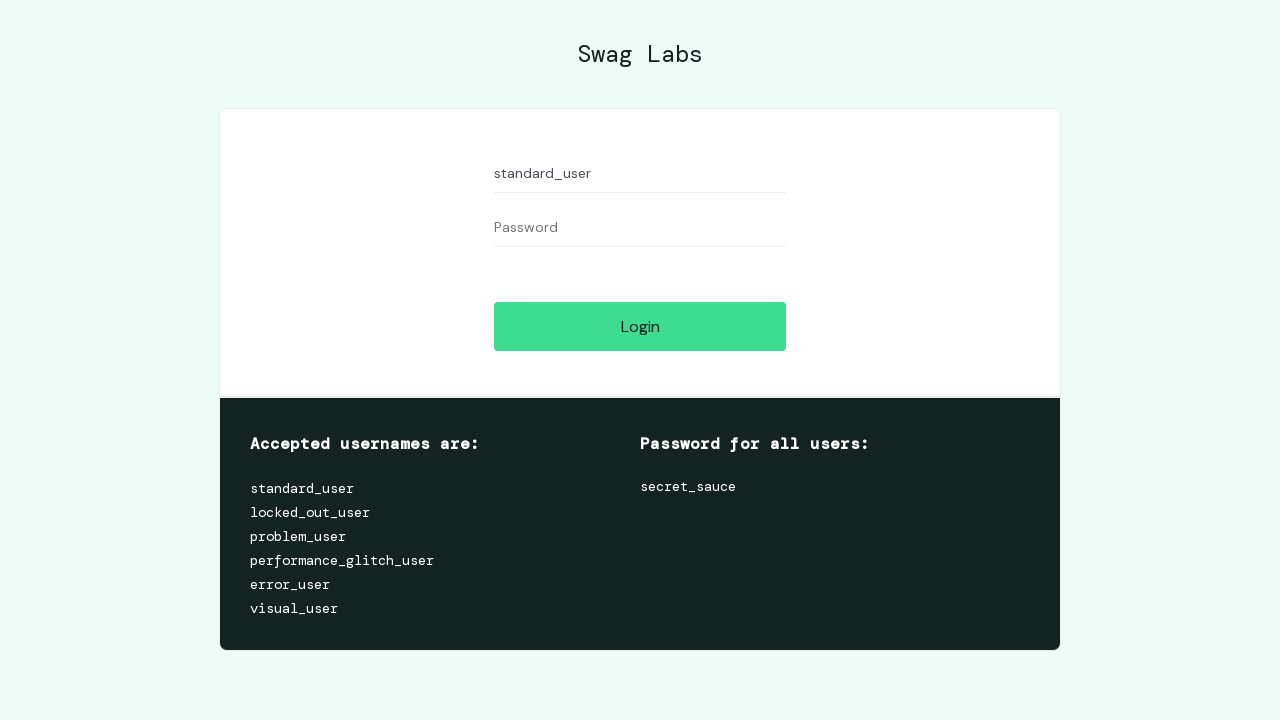

Clicked the login/submit button at (640, 326) on .submit-button.btn_action
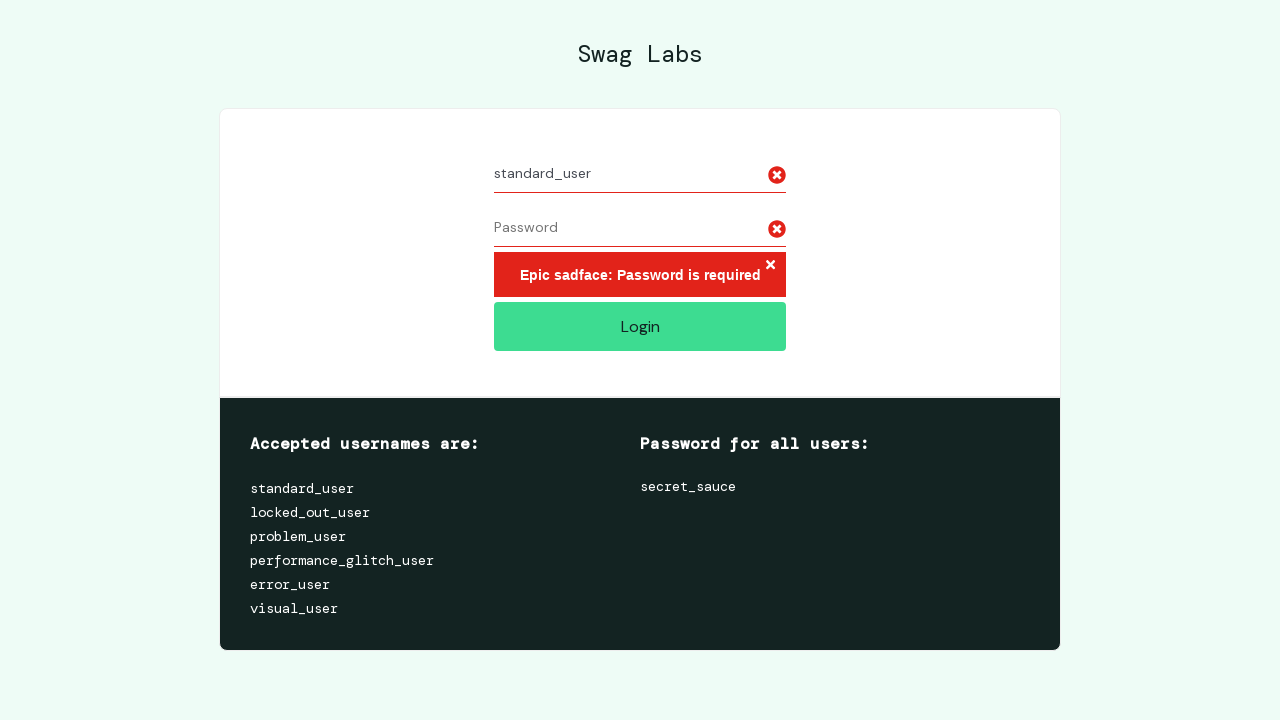

Error message container appeared on page
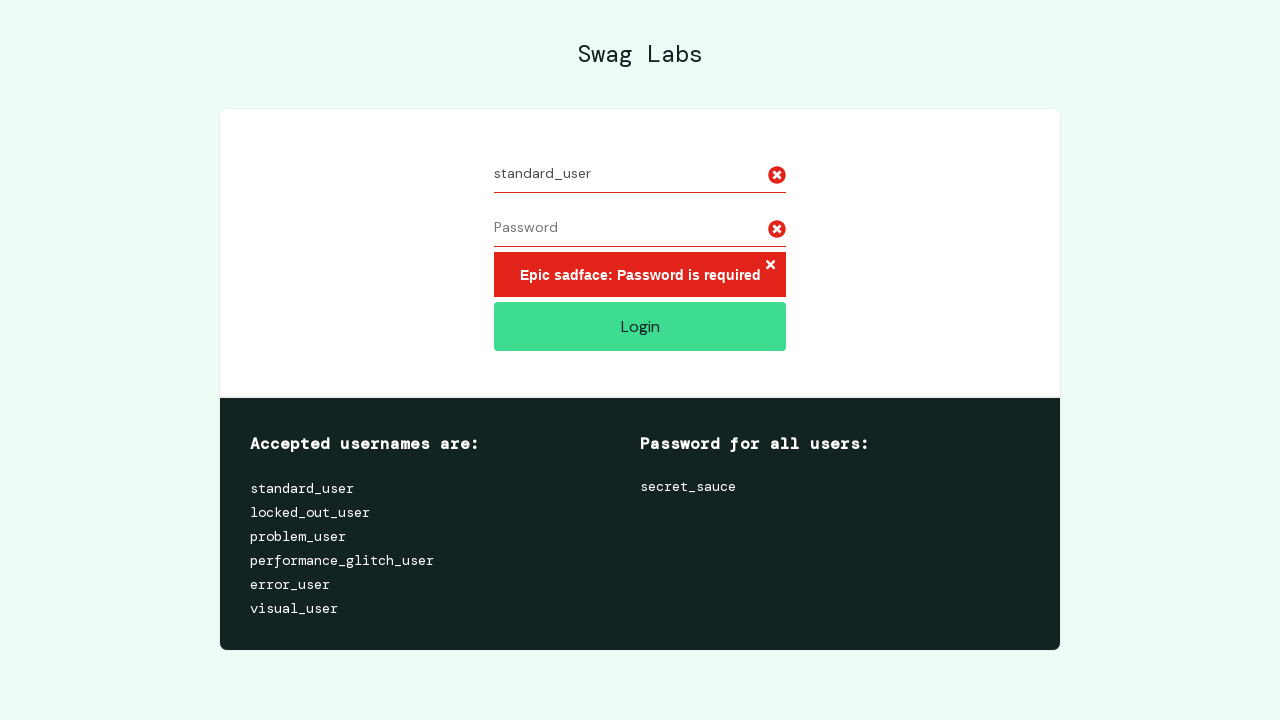

Retrieved error message text content
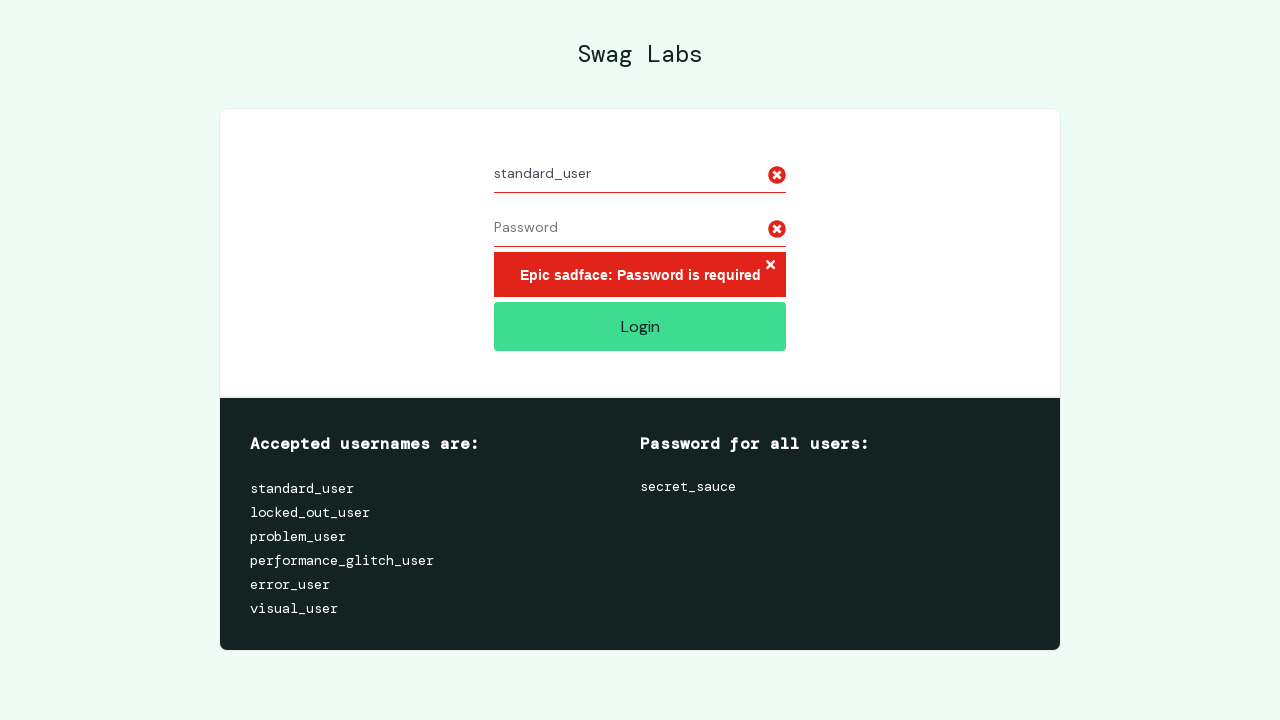

Verified error message contains 'Epic sadface: Password is required'
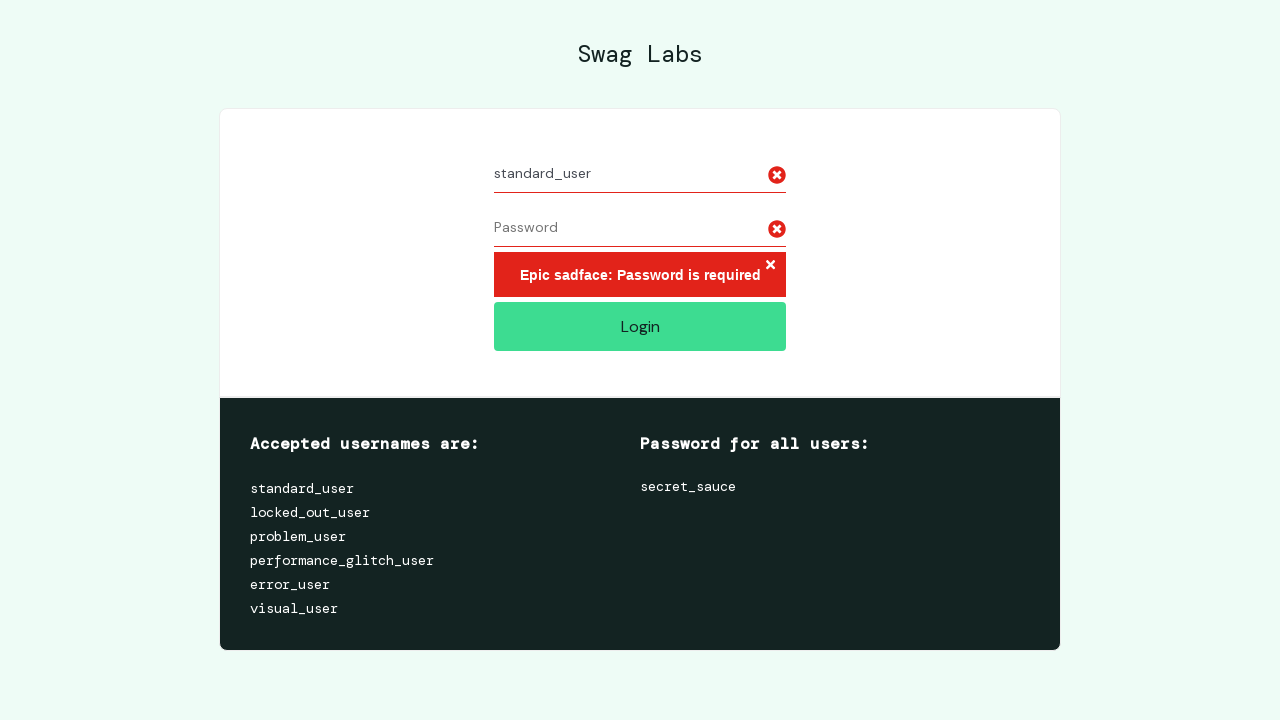

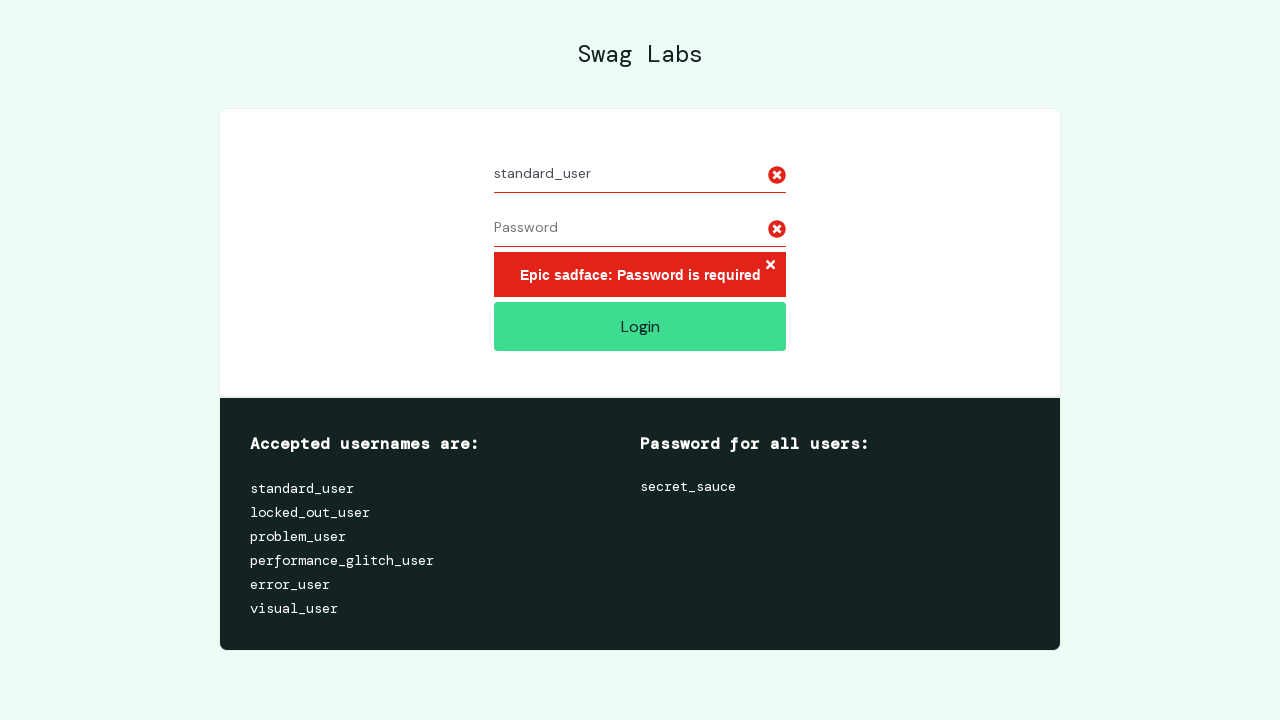